Navigates to dehieu.vn and handles a random popup if it appears by closing it

Starting URL: https://dehieu.vn/

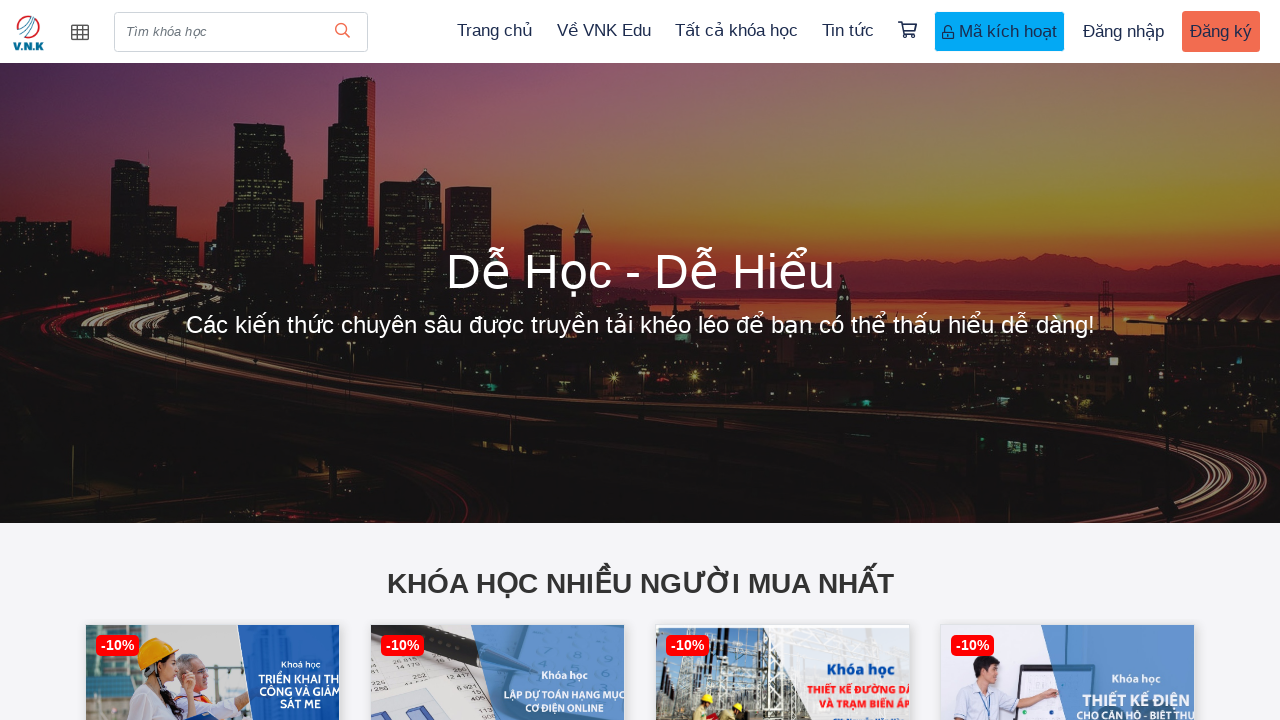

Navigated to dehieu.vn
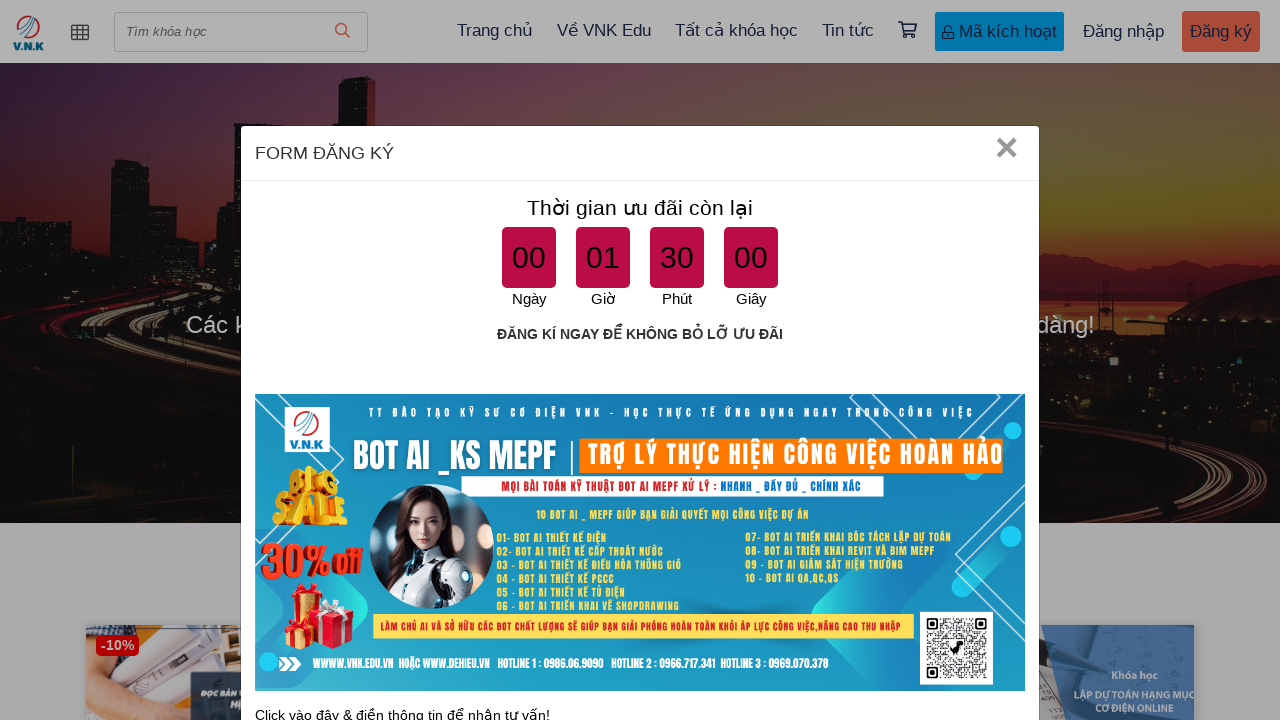

Waited 10 seconds for page and potential popup to load
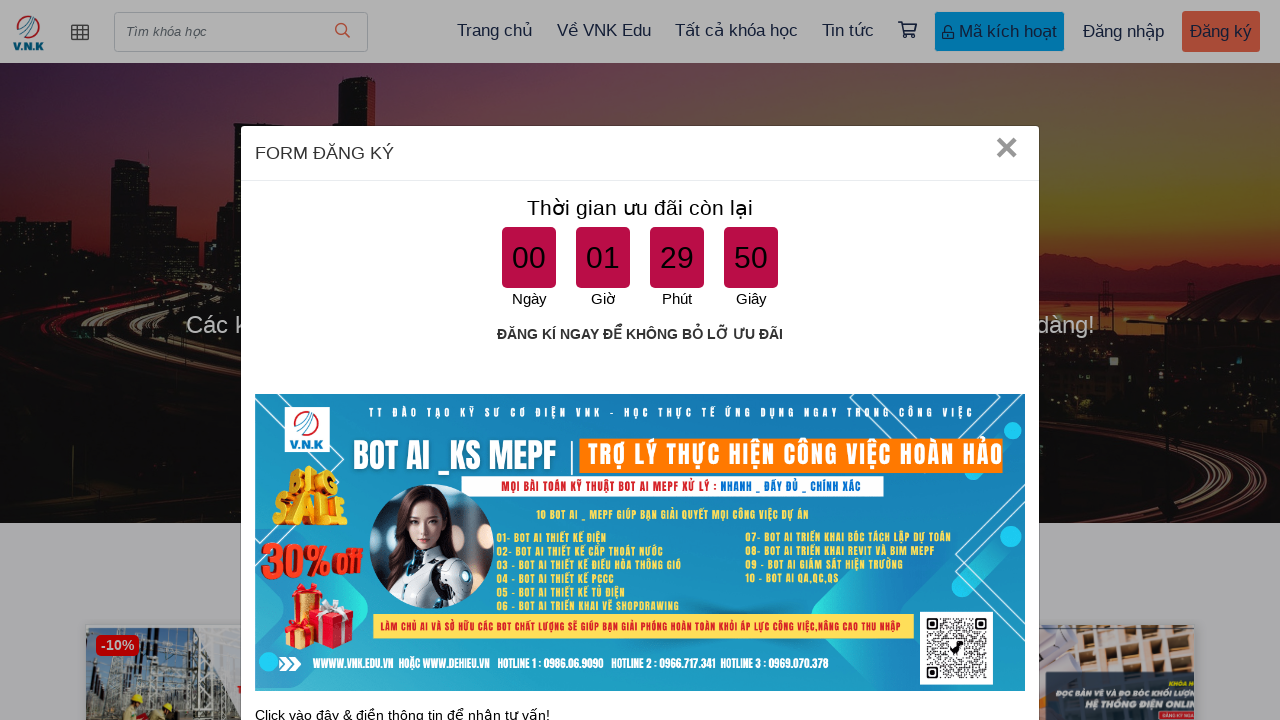

Queried for modal-content popup elements
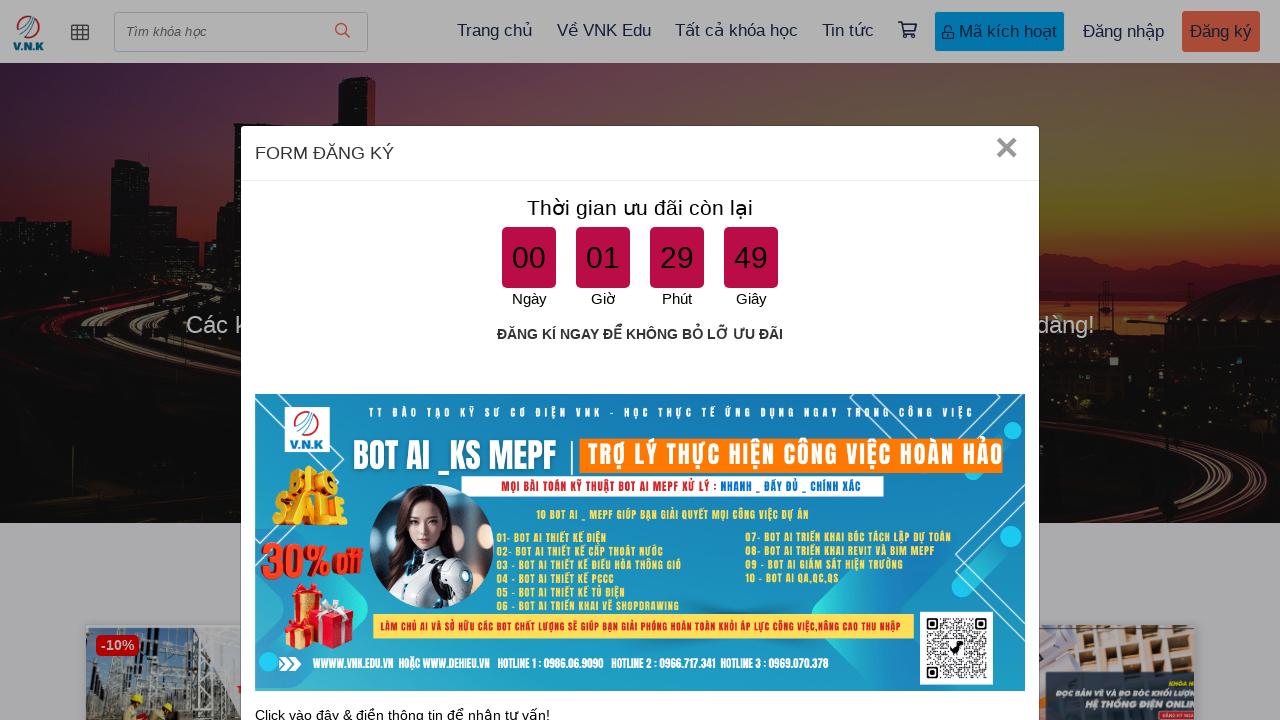

Random popup detected and closed by clicking close button at (1006, 146) on button.close
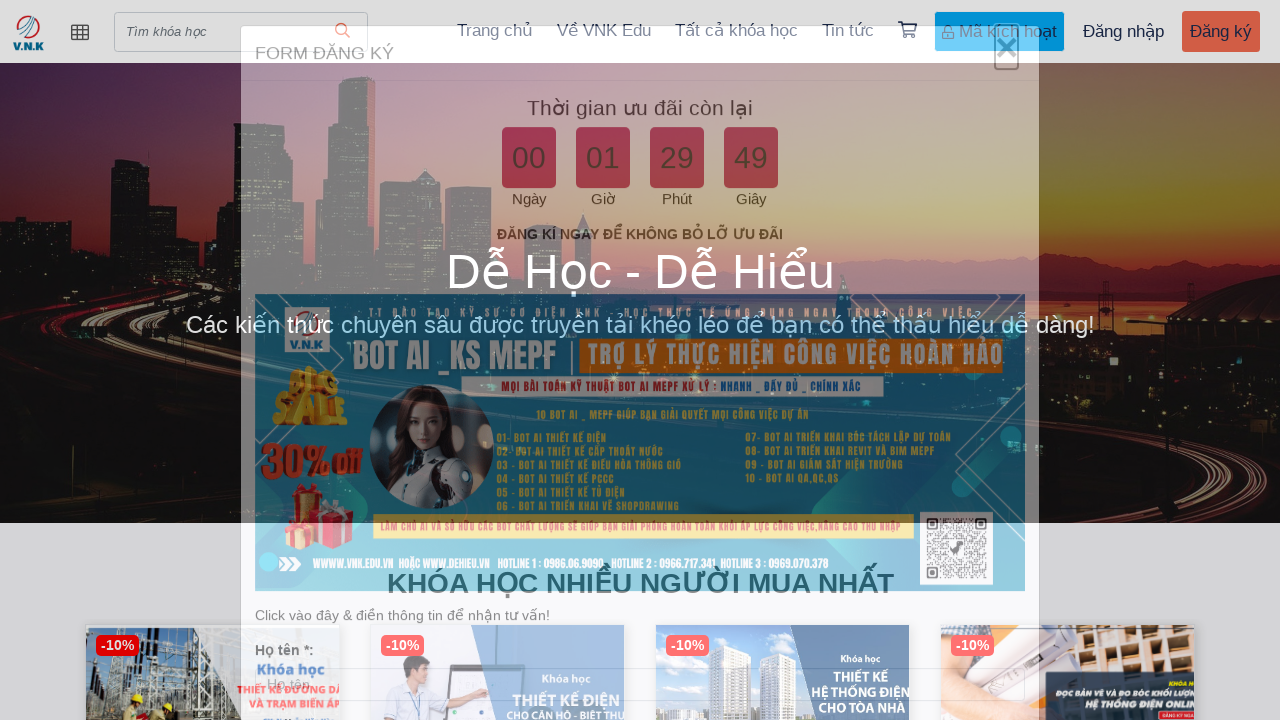

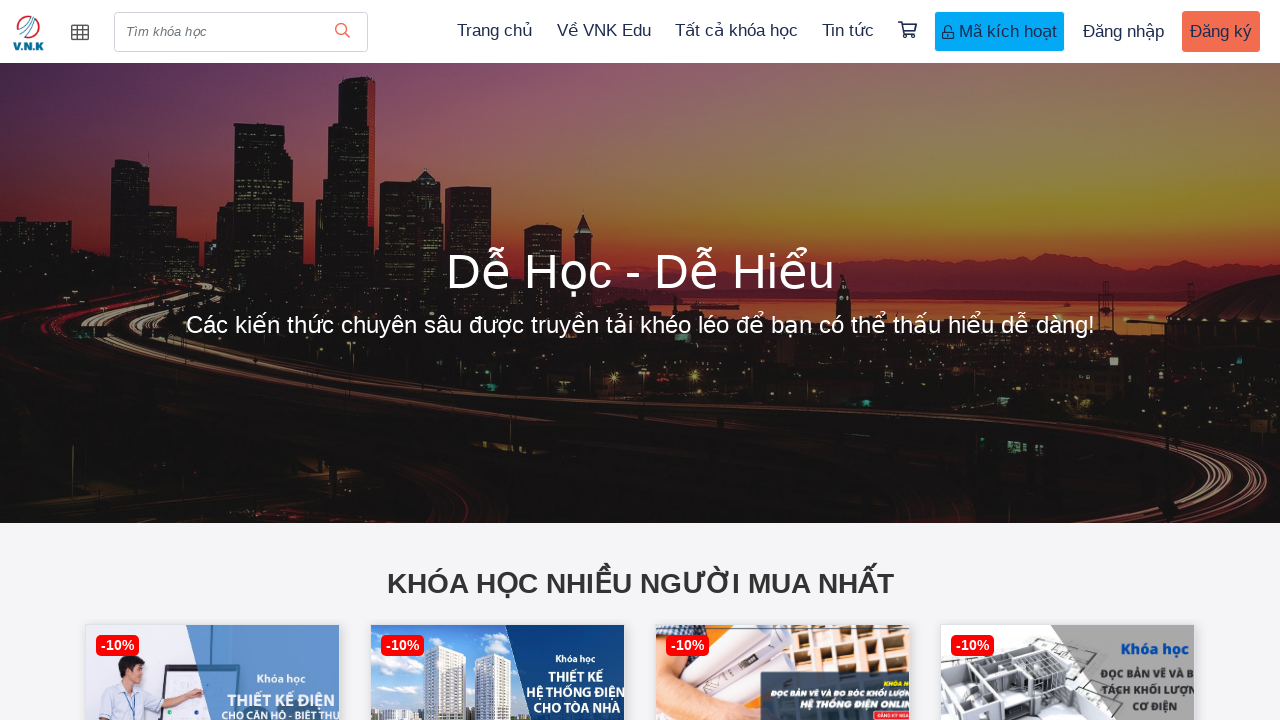